Tests scrolling functionality by scrolling down a specific pixel amount (600 pixels)

Starting URL: https://www.selenium.dev/selenium/web/scrolling_tests/frame_with_nested_scrolling_frame_out_of_view.html

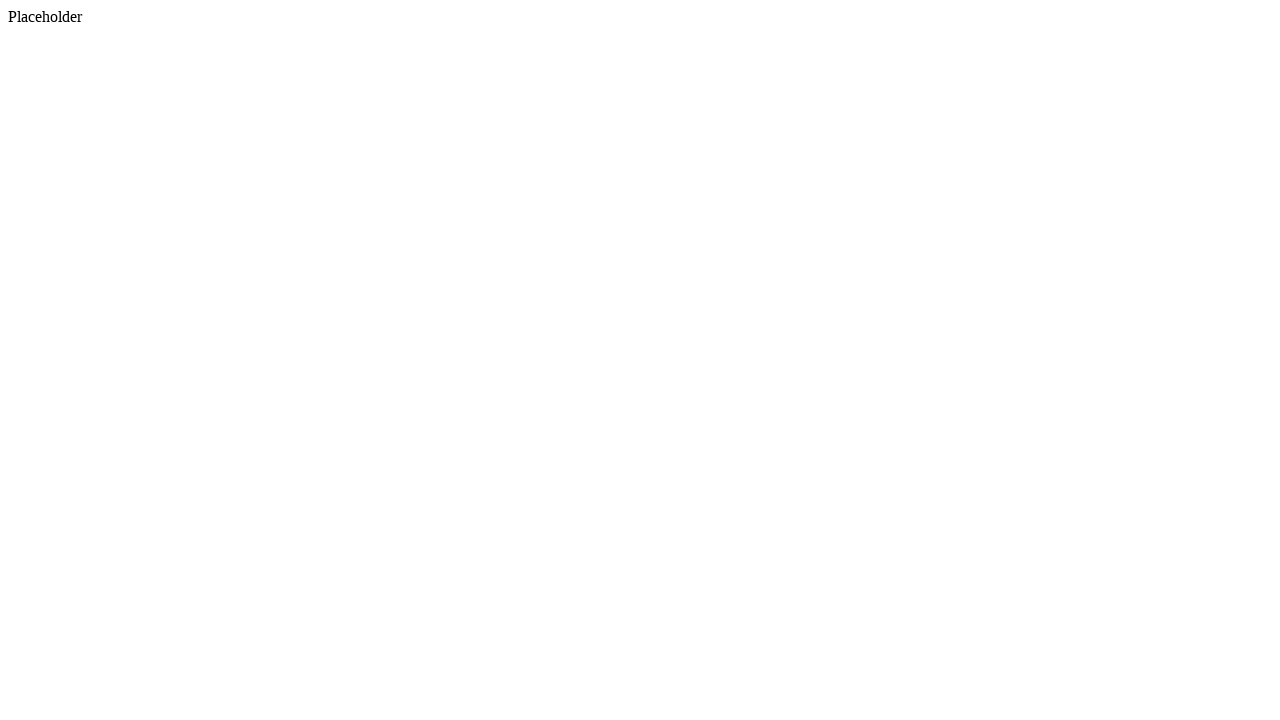

Waited 2 seconds for page to load
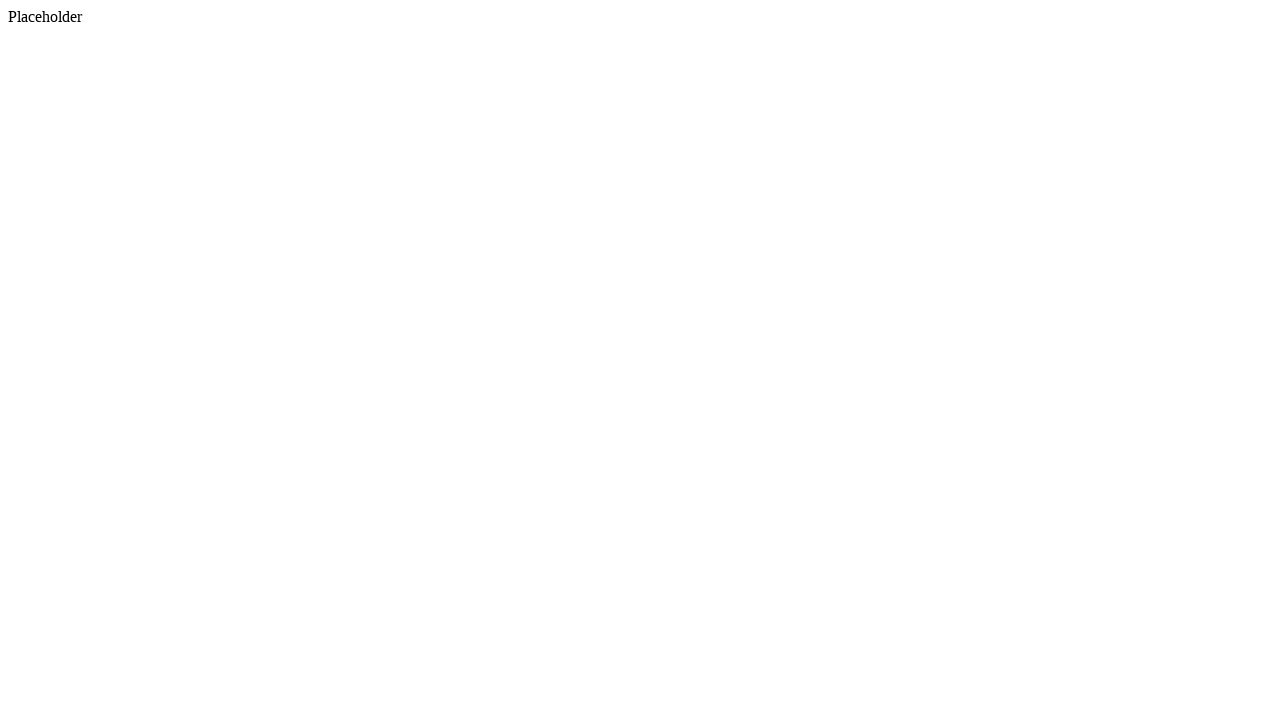

Scrolled down 600 pixels using mouse wheel
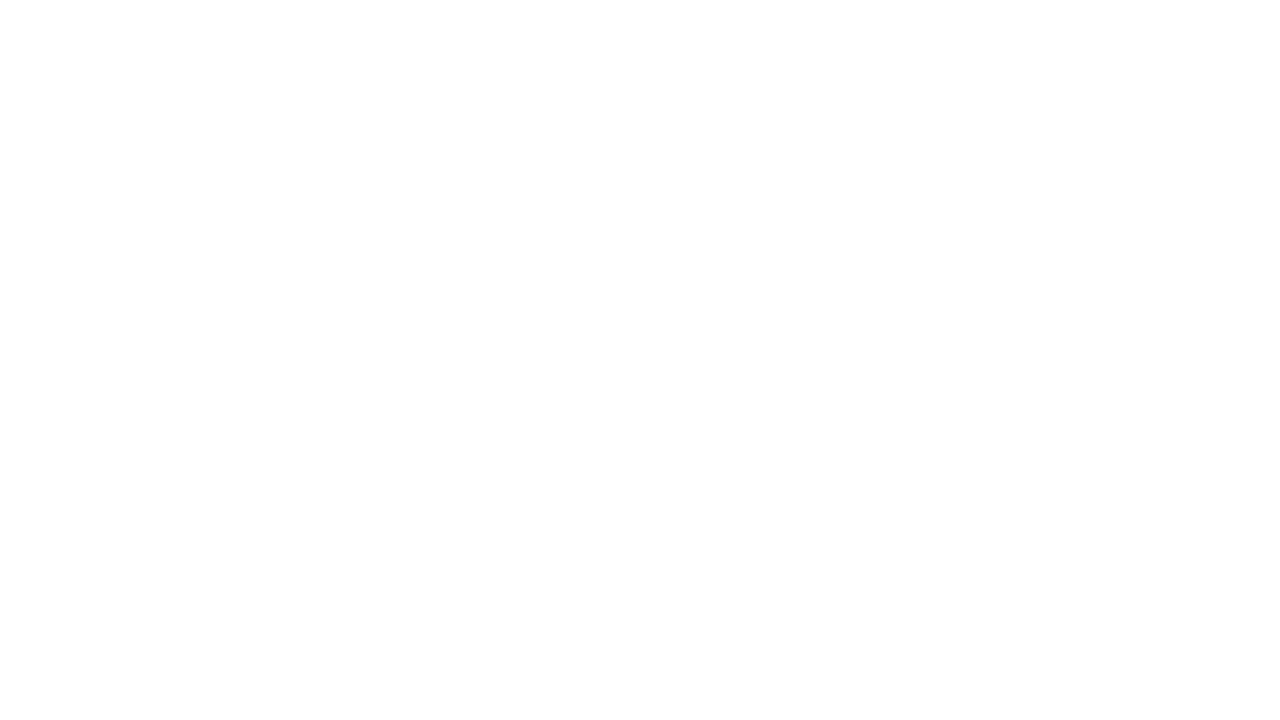

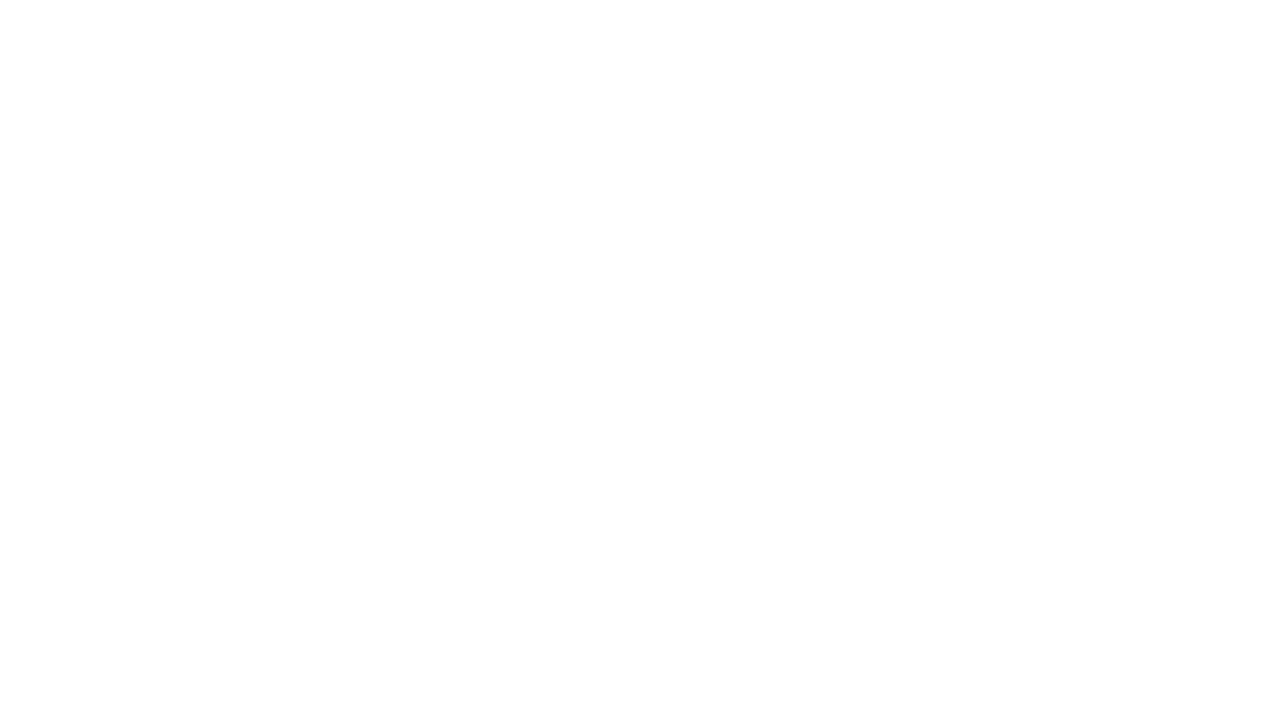